Tests iframe handling by switching to a demo frame, reading text from an element inside the frame, switching back to the main content, and clicking a Download link.

Starting URL: http://jqueryui.com/droppable/

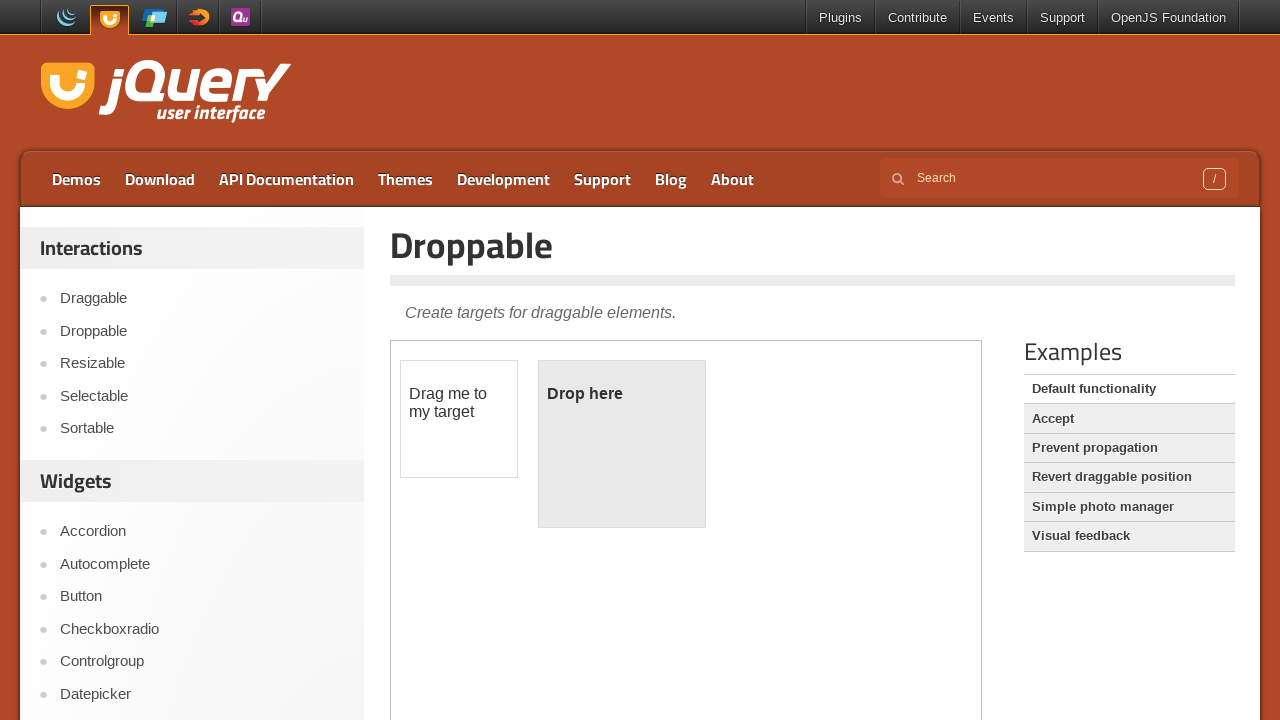

Located the demo frame
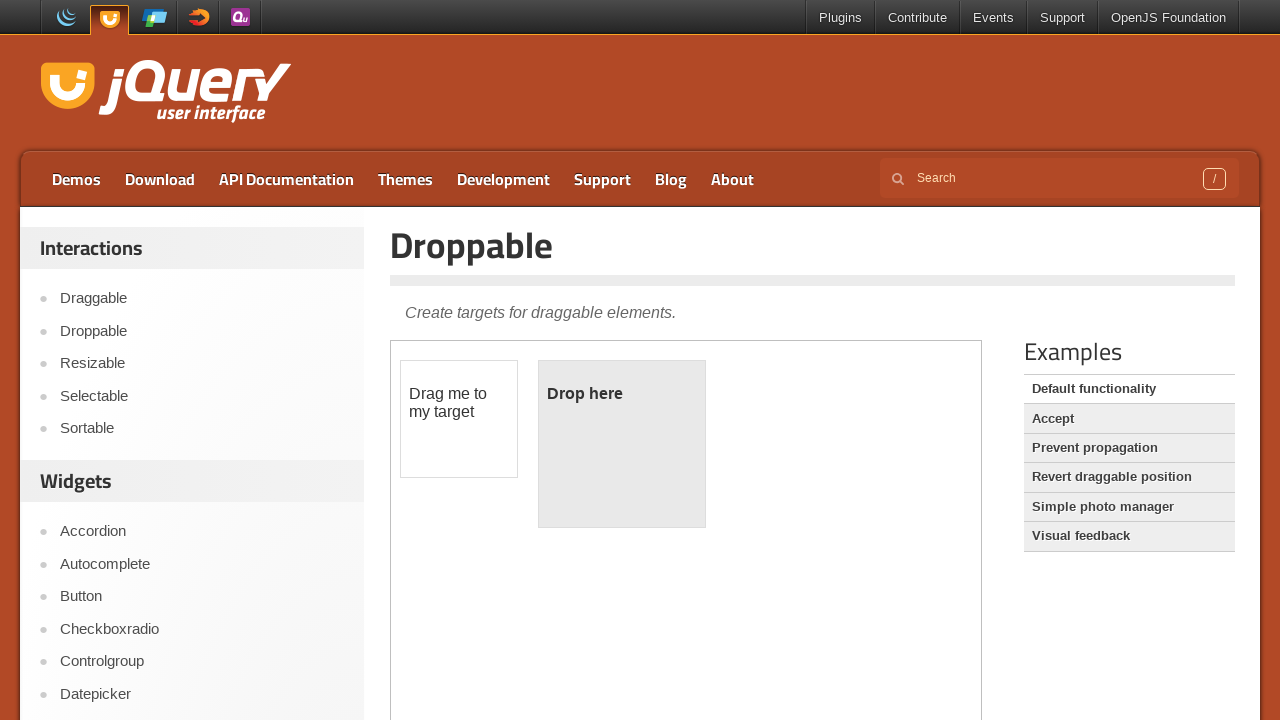

Retrieved text from draggable element inside frame: 'Drag me to my target'
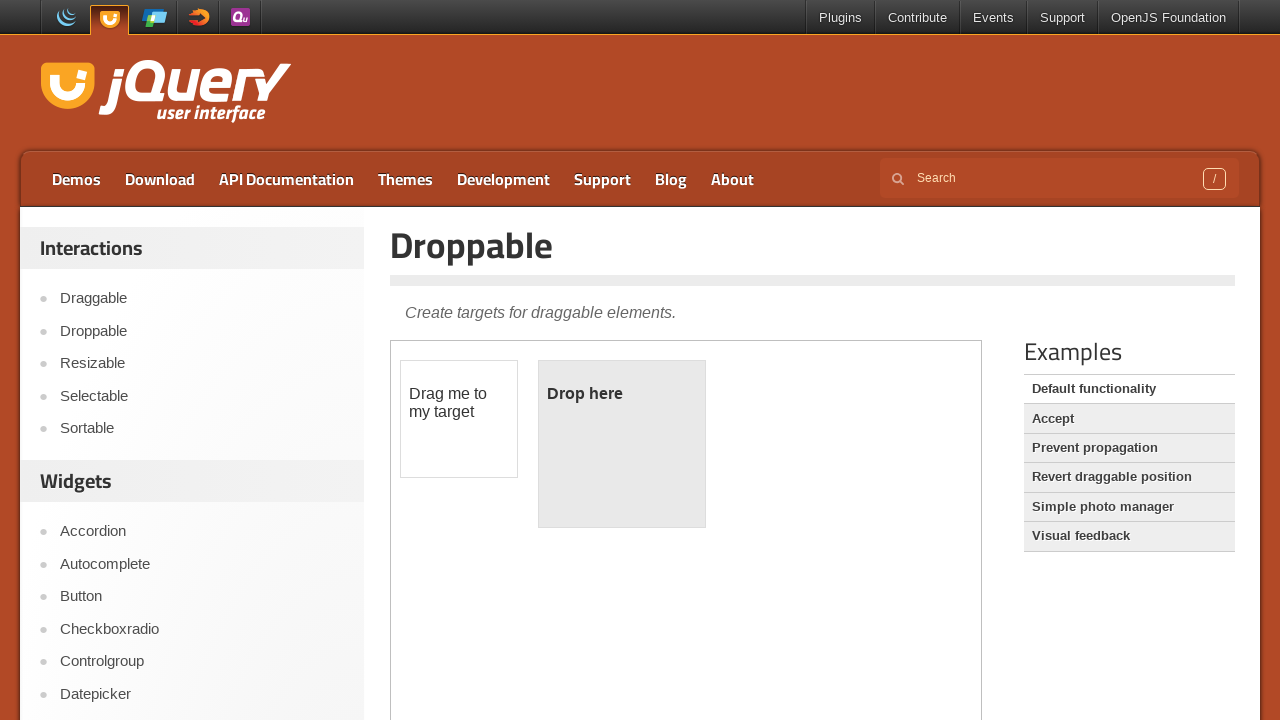

Clicked the Download link in main content at (160, 179) on a:has-text('Download')
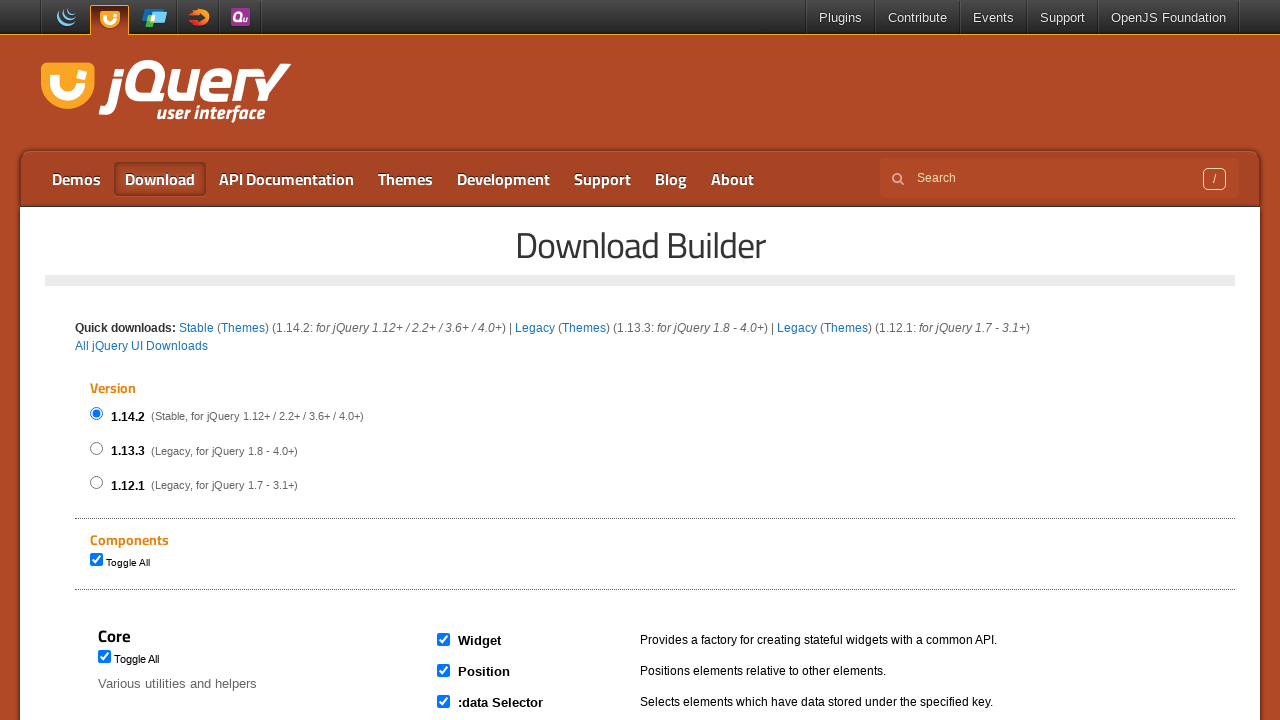

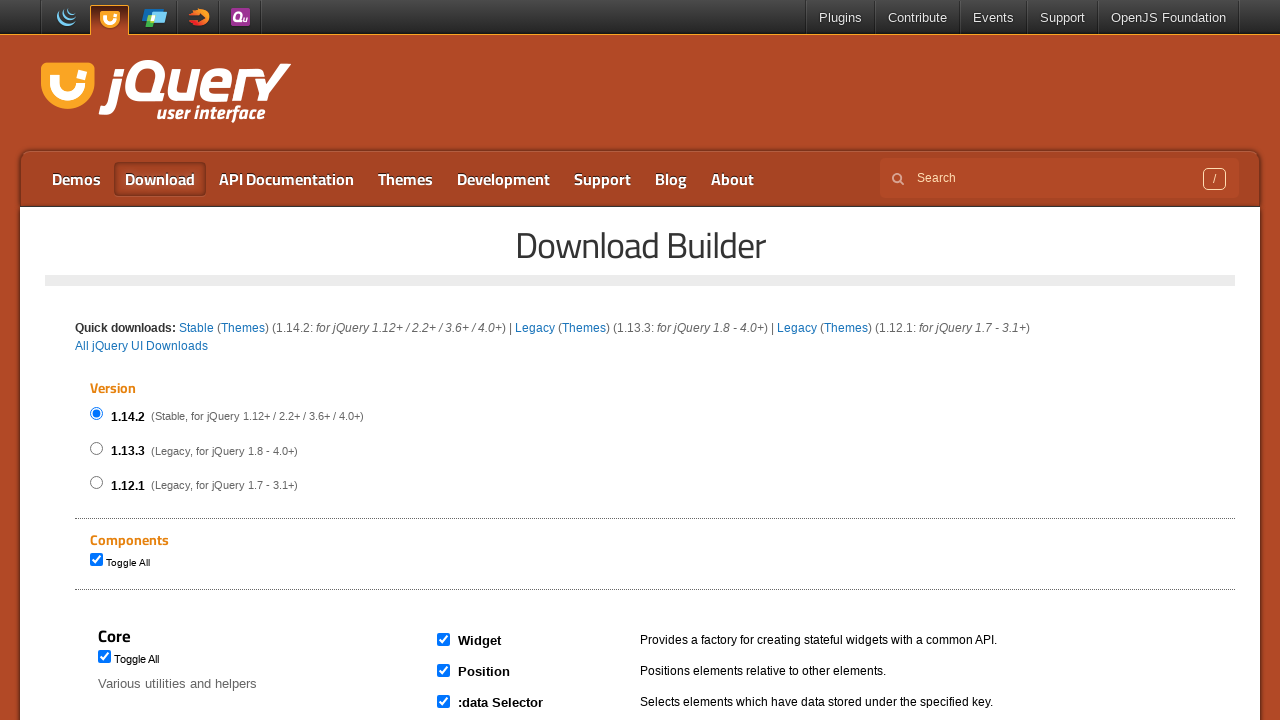